Tests an explicit wait scenario where the script waits for a price element to show "$100", then clicks a button, calculates a mathematical value based on displayed input, fills in the answer, and submits the solution.

Starting URL: http://suninjuly.github.io/explicit_wait2.html

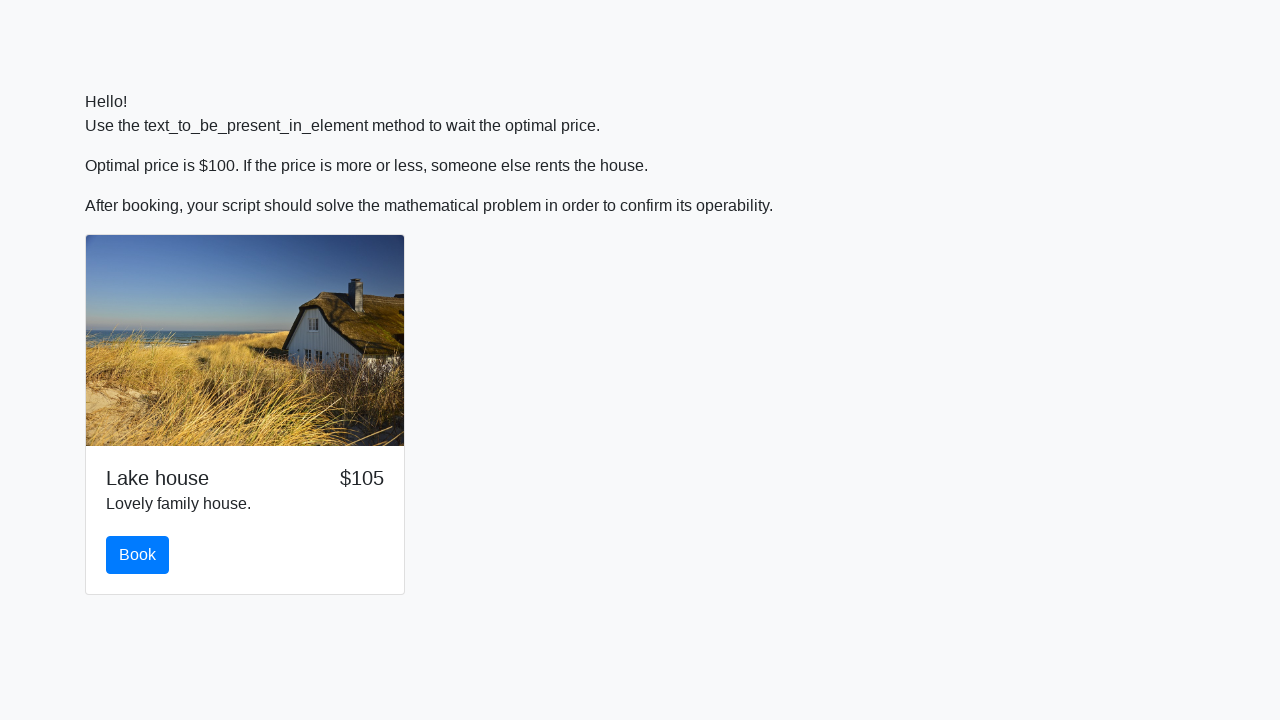

Waited for price element to display '$100'
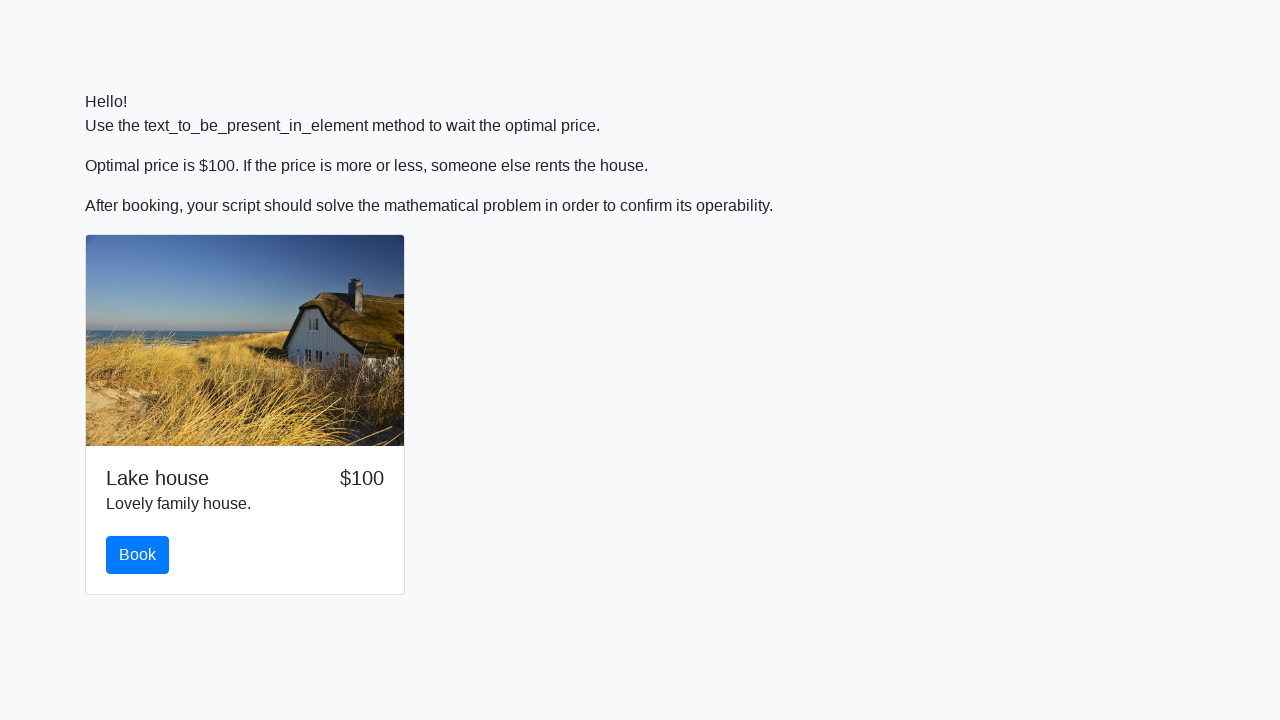

Clicked the button to proceed at (138, 555) on button.btn
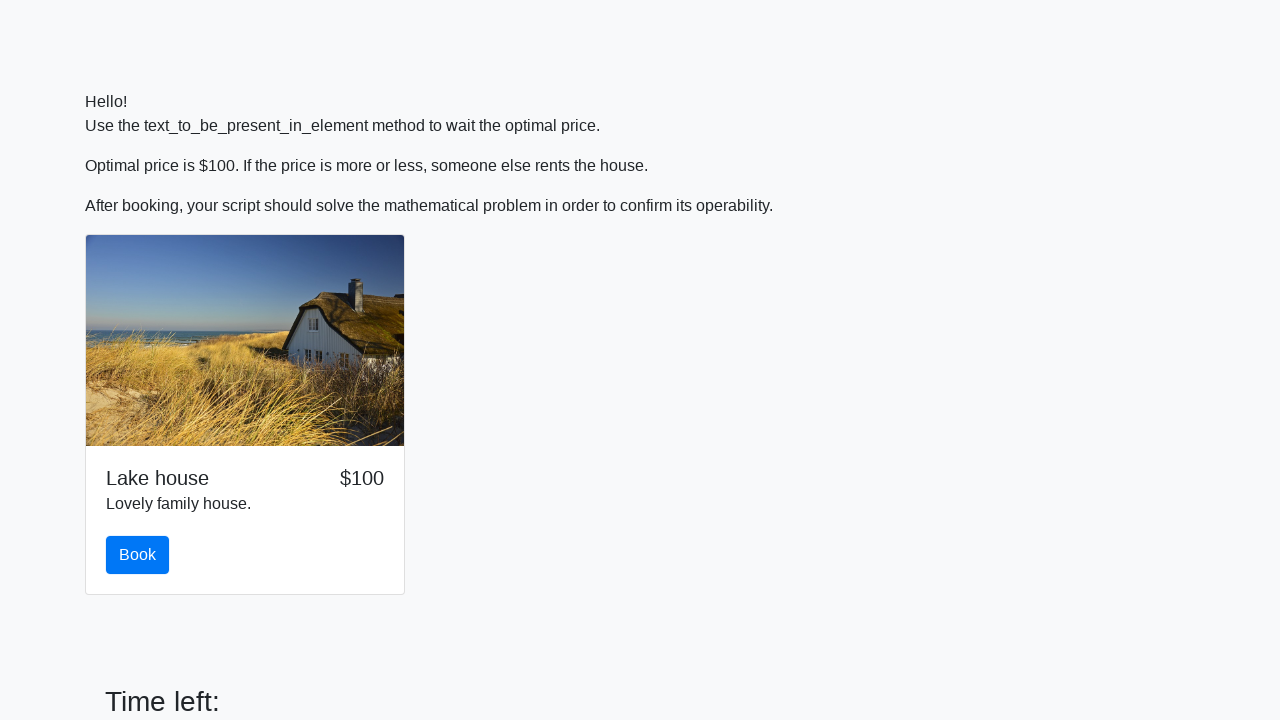

Retrieved input value: 257
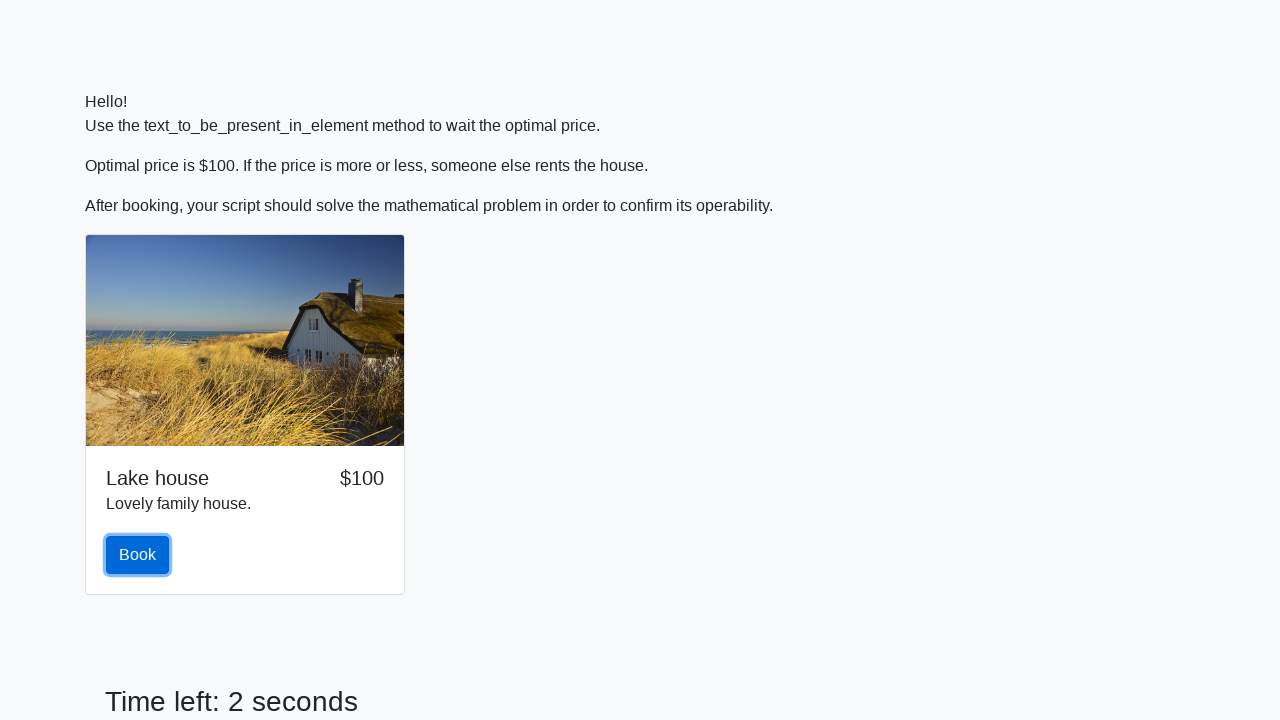

Calculated answer: 1.92866023506126
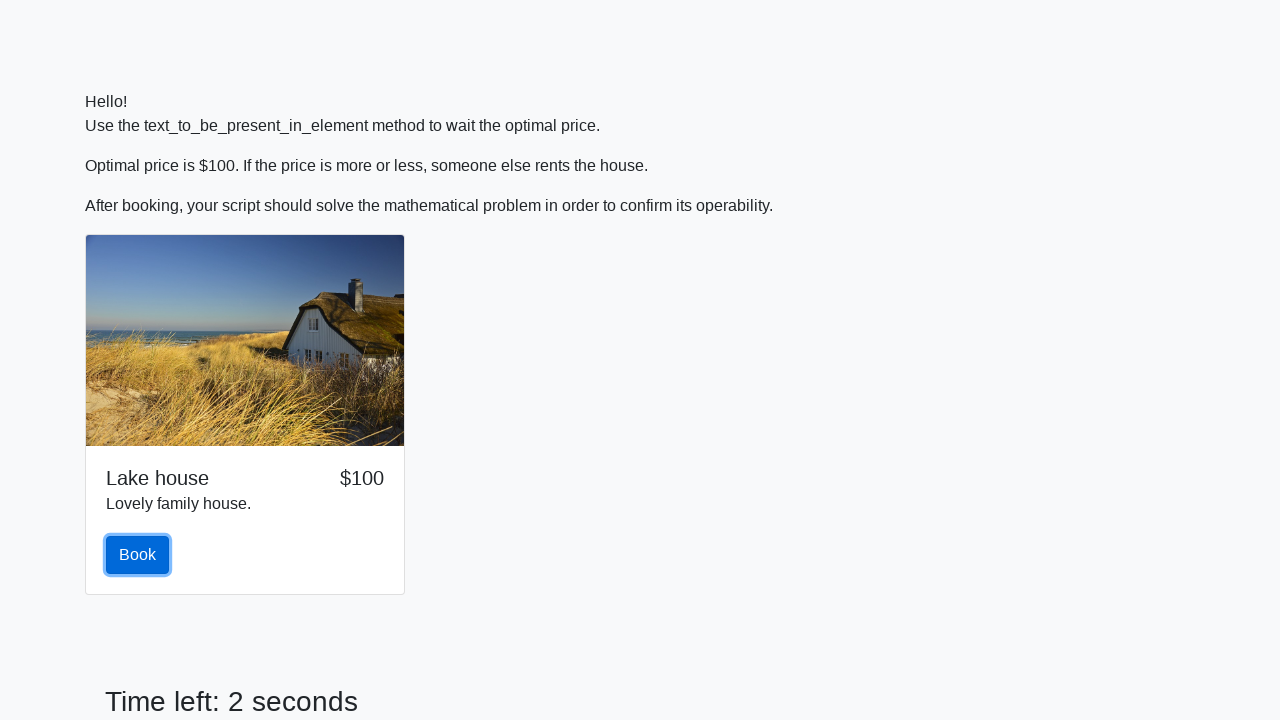

Filled answer field with calculated value on #answer
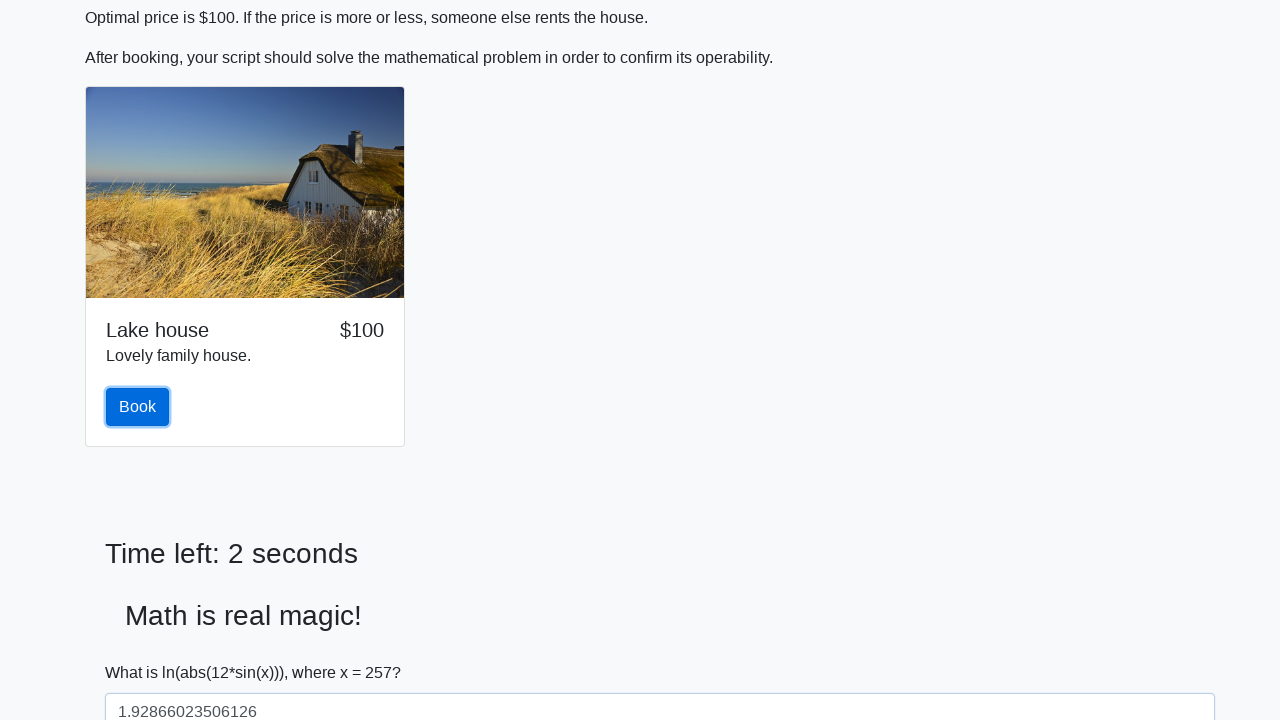

Clicked solve button to submit solution at (143, 651) on #solve
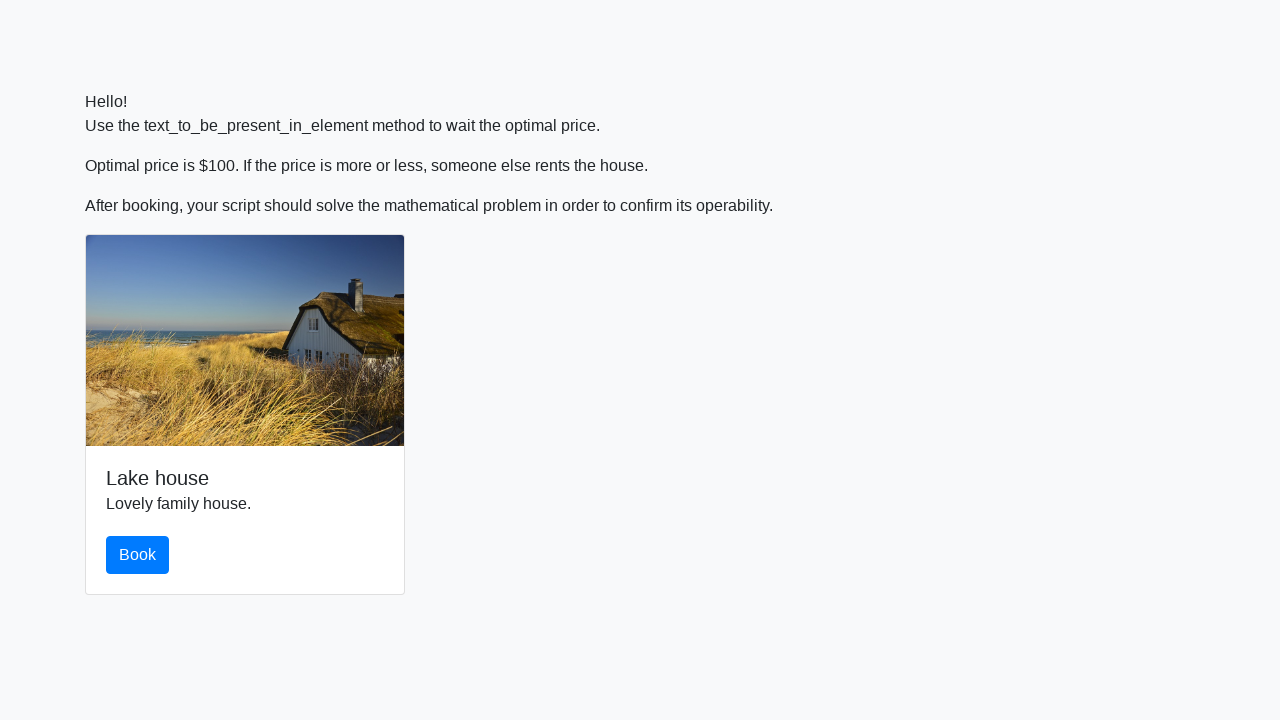

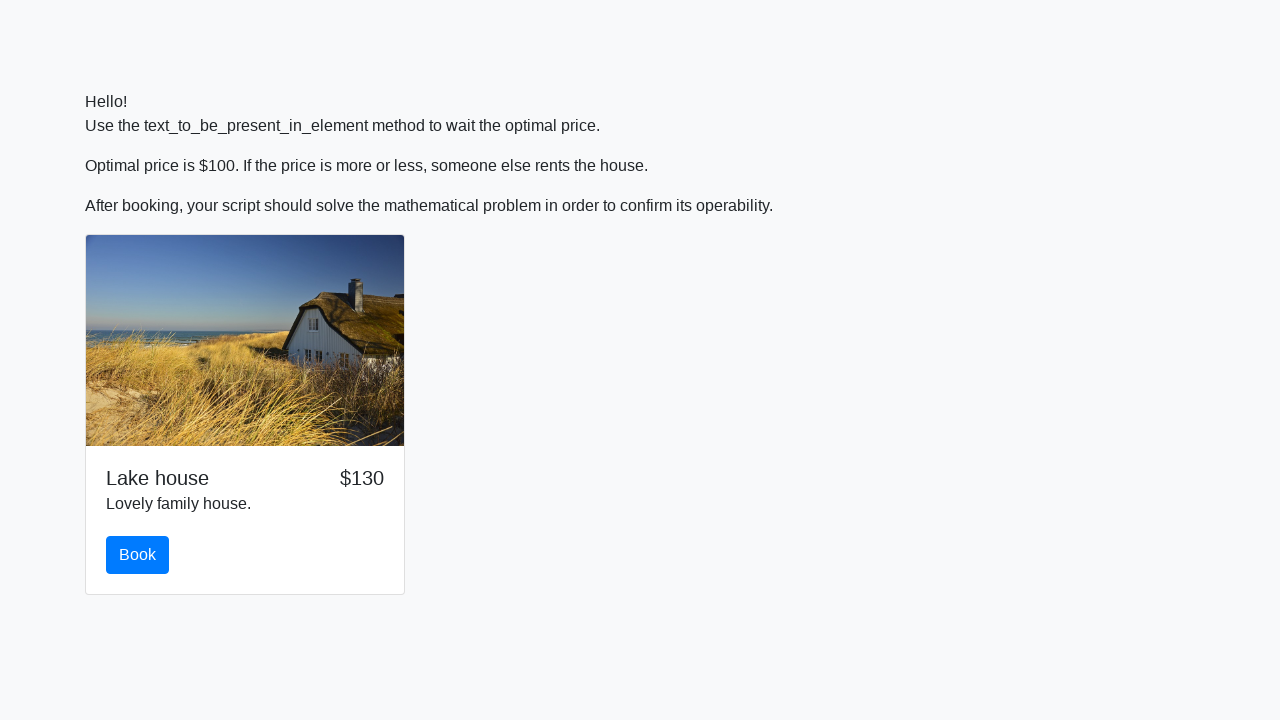